Tests a registration form by filling three required input fields in the first block and submitting the form, then verifying the success message.

Starting URL: http://suninjuly.github.io/registration1.html

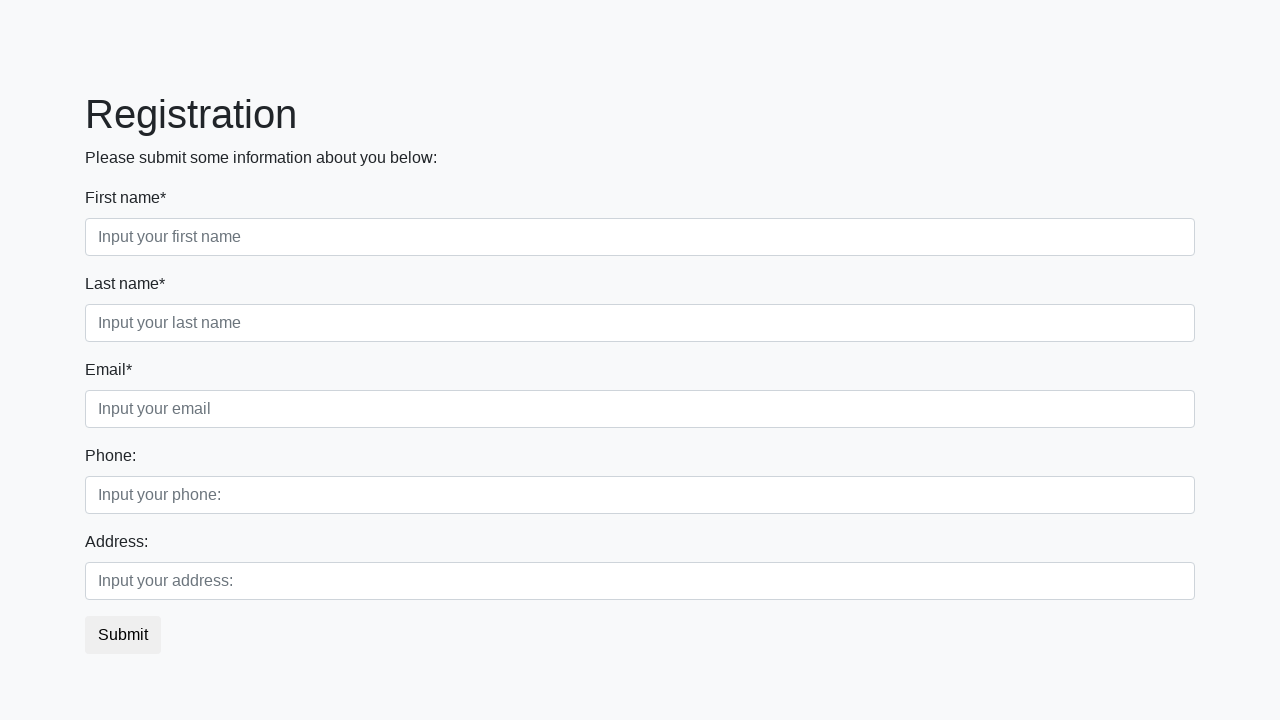

Filled first required field in first block with 'check' on .first_block .first
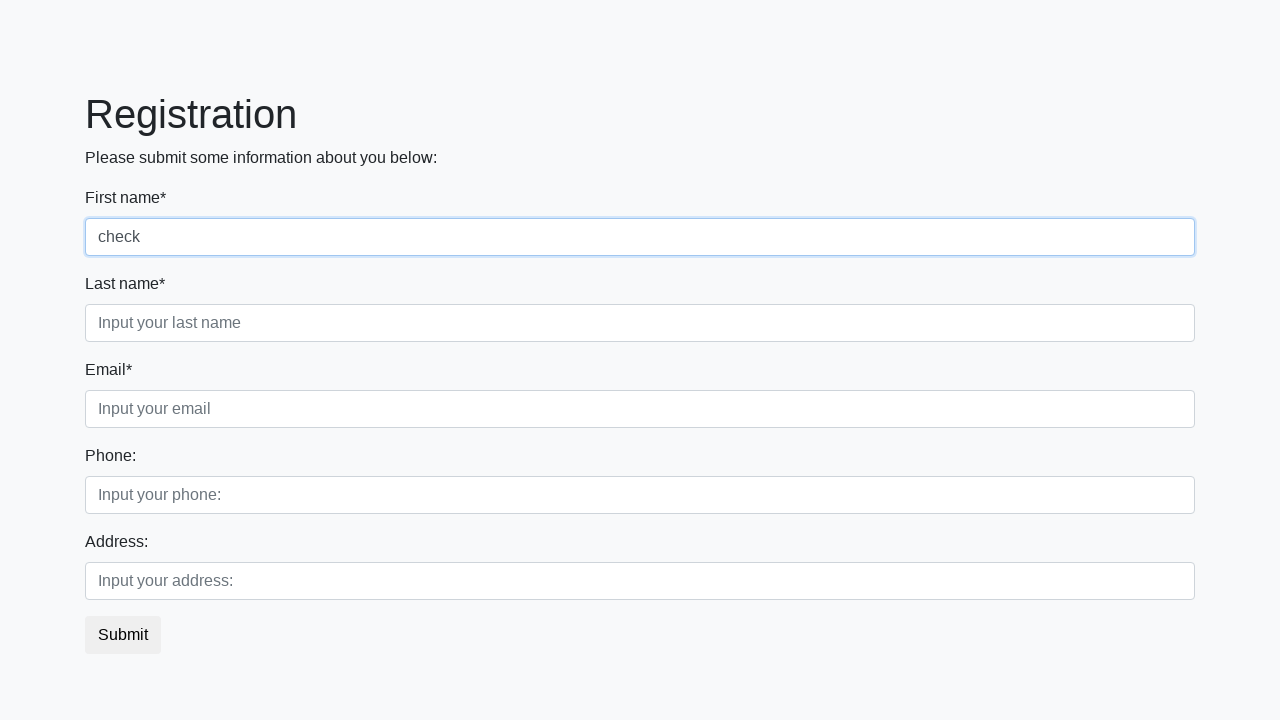

Filled second required field in first block with 'check' on .first_block .second
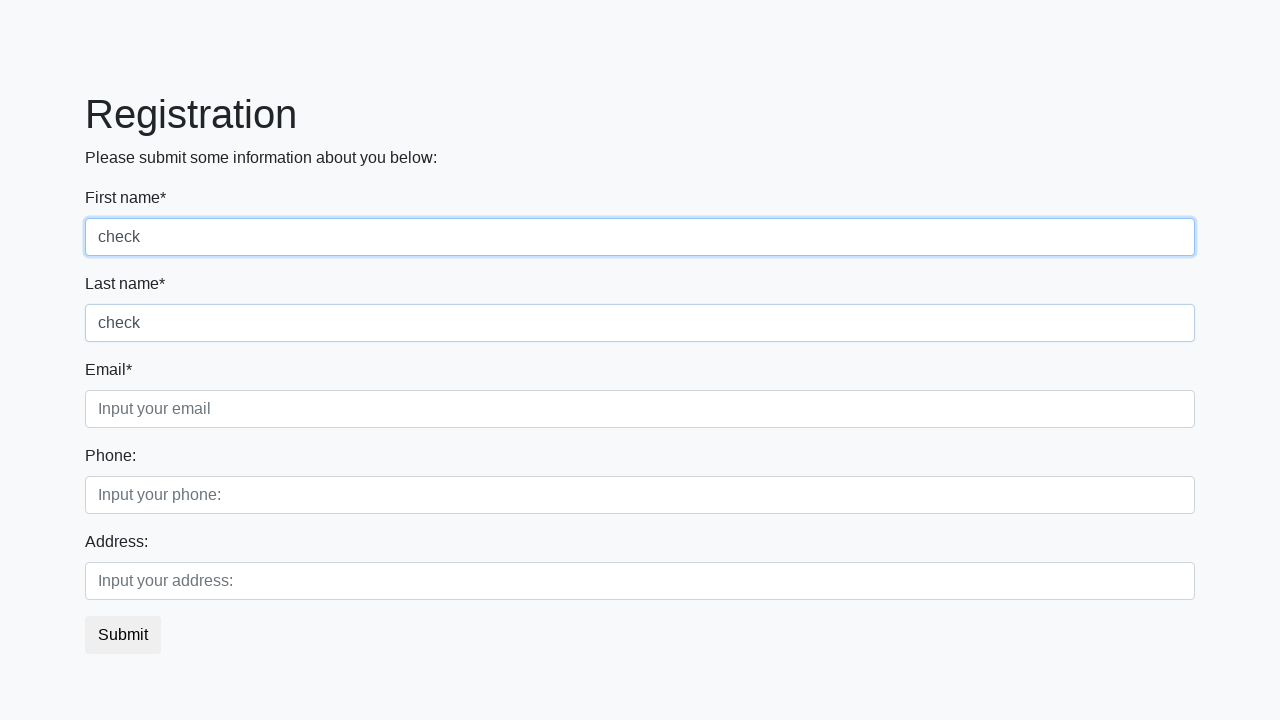

Filled third required field in first block with 'check' on .first_block .third
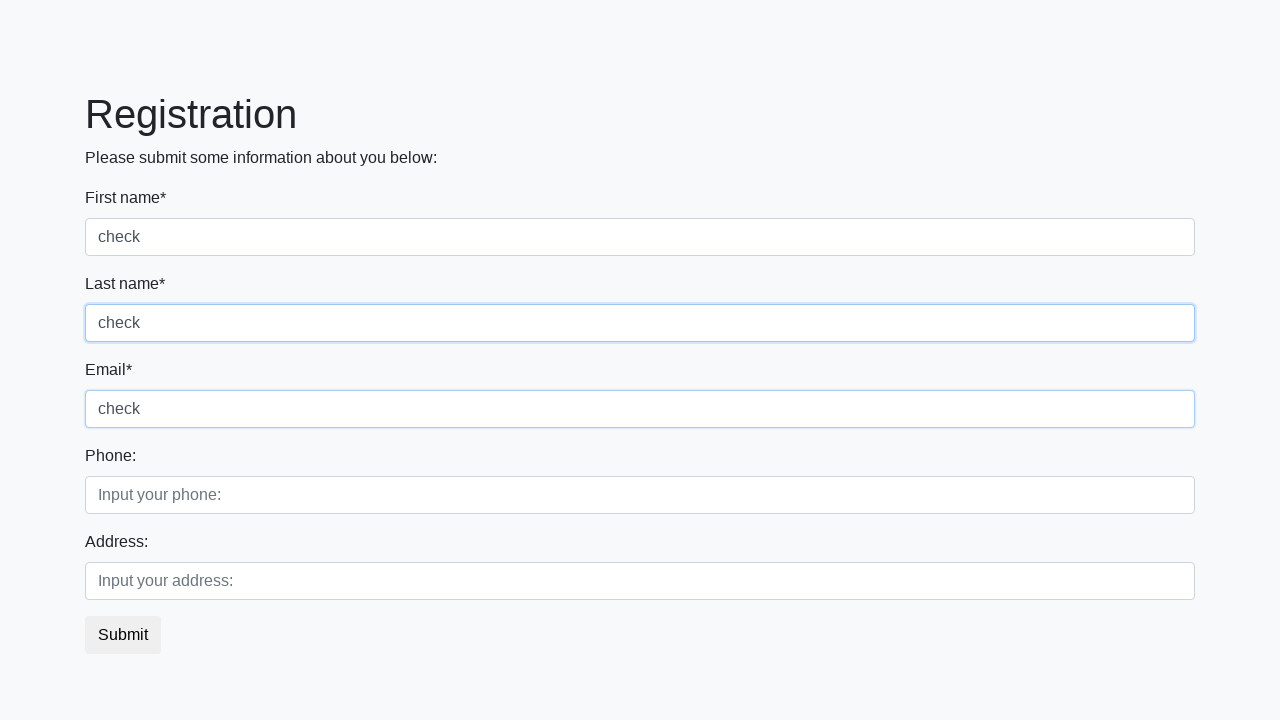

Clicked submit button to register at (123, 635) on button.btn
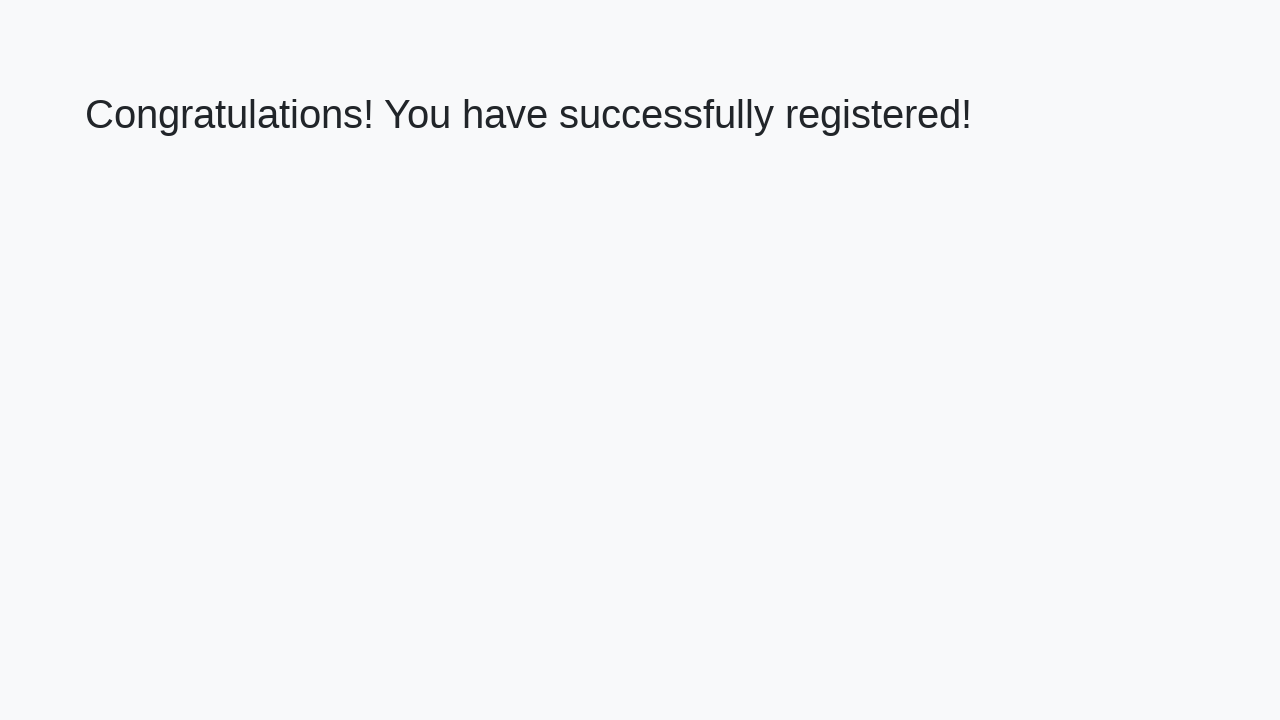

Success message heading loaded
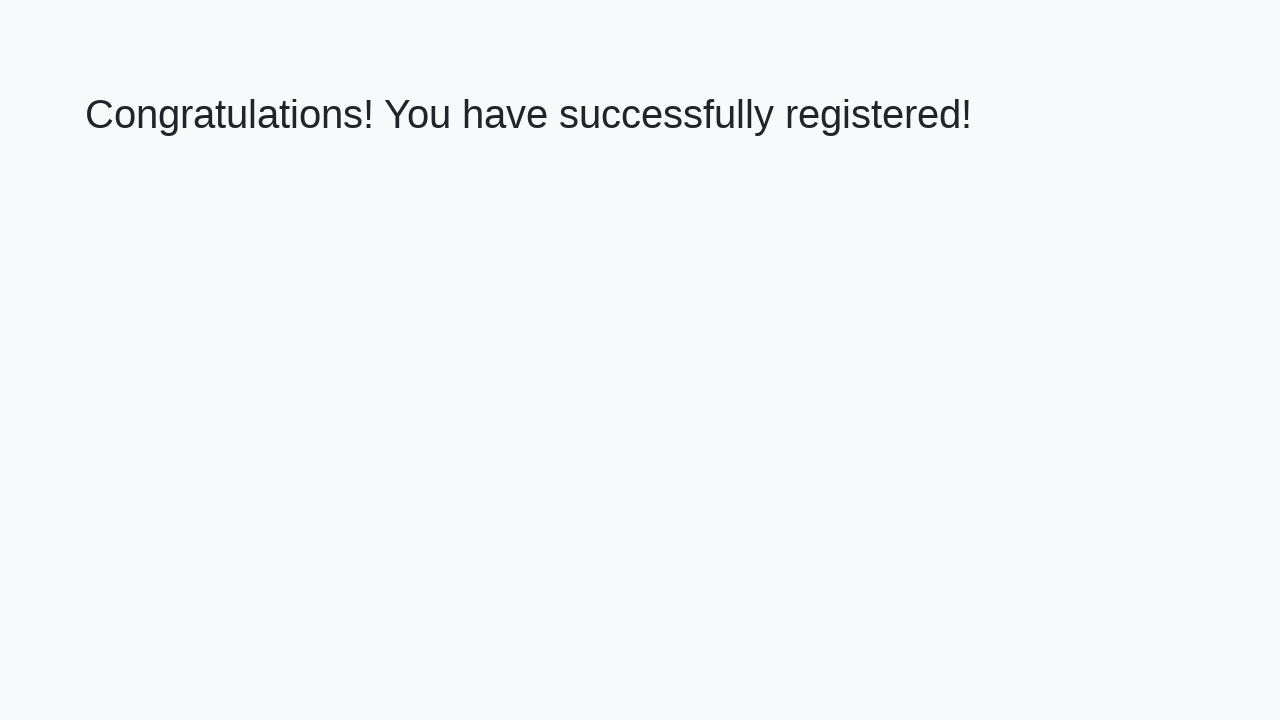

Retrieved success message text: 'Congratulations! You have successfully registered!'
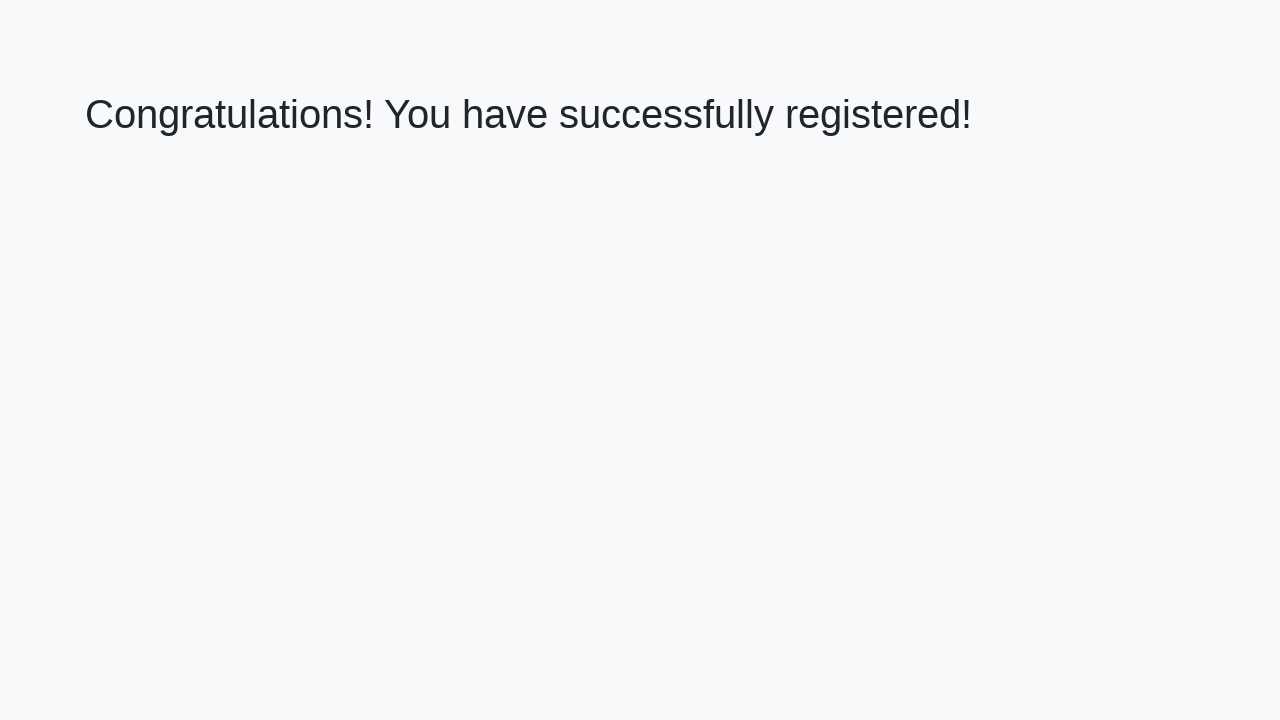

Verified success message matches expected text
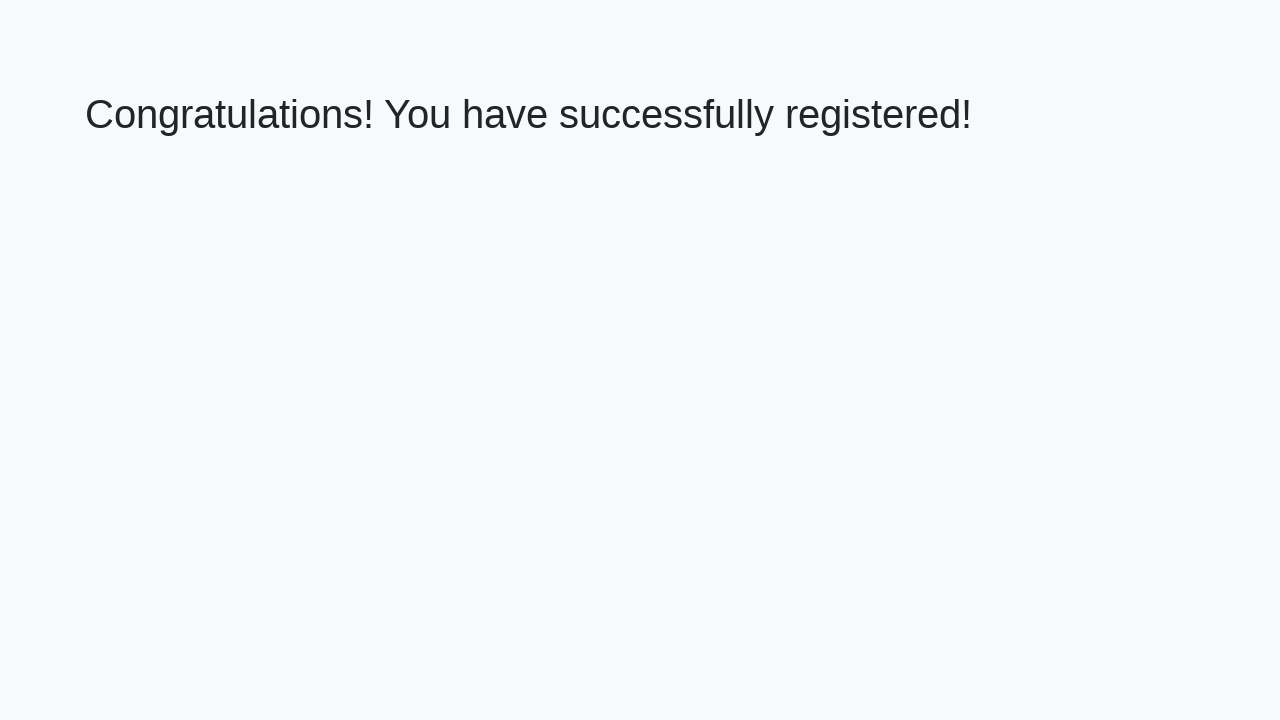

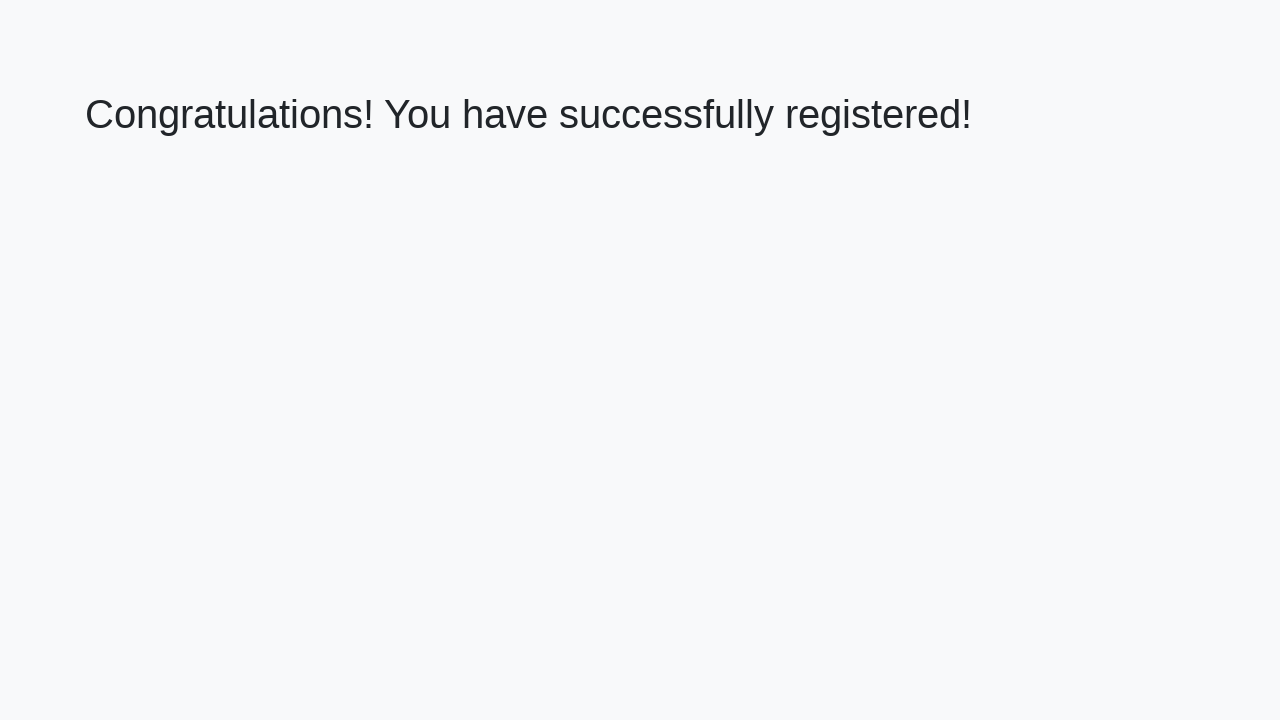